Tests JavaScript-based click interaction on a jQuery UI menu element by clicking on a menu item using JavaScript execution

Starting URL: http://the-internet.herokuapp.com/jqueryui/menu#

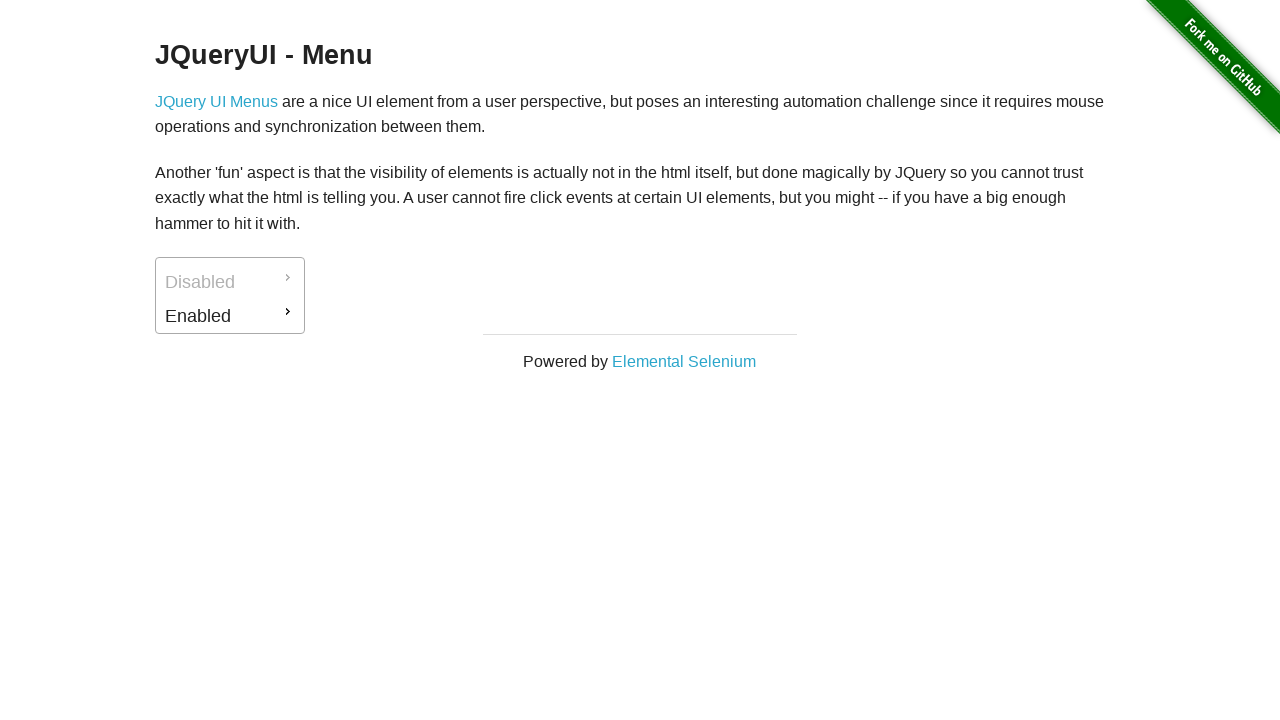

Navigated to jQuery UI menu page
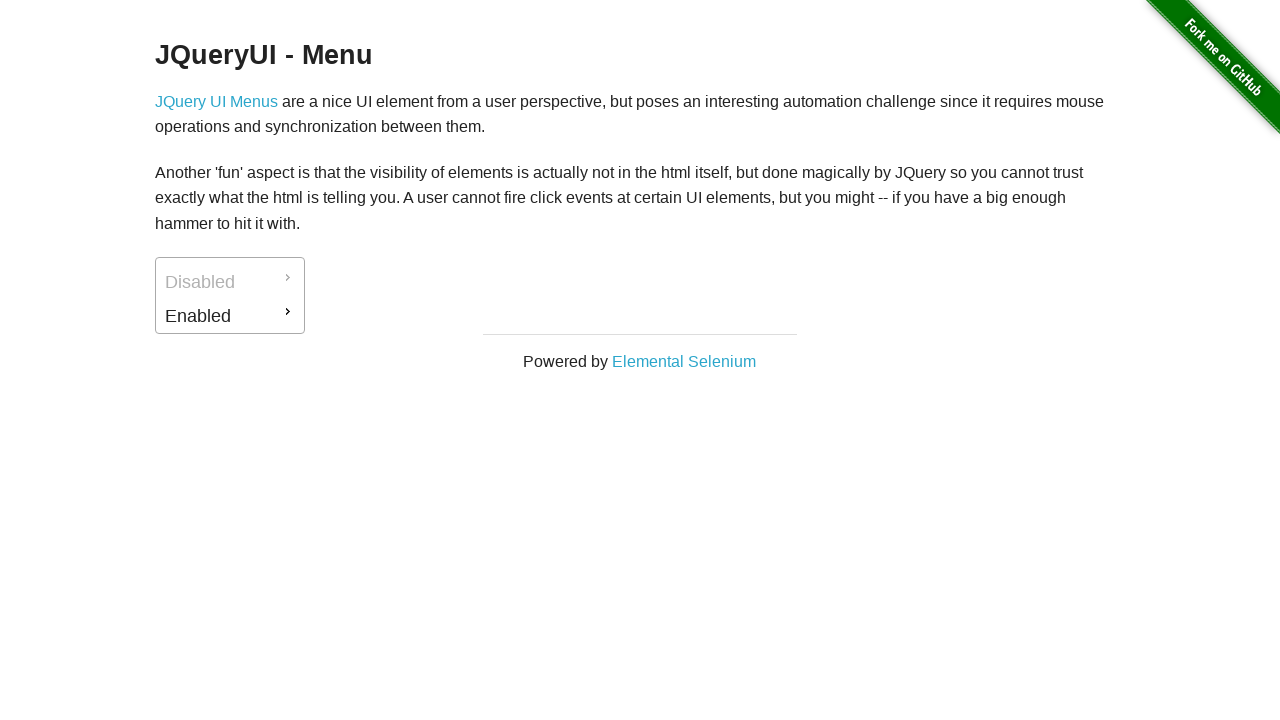

Clicked on jQuery UI menu item using JavaScript at (230, 316) on #ui-id-2
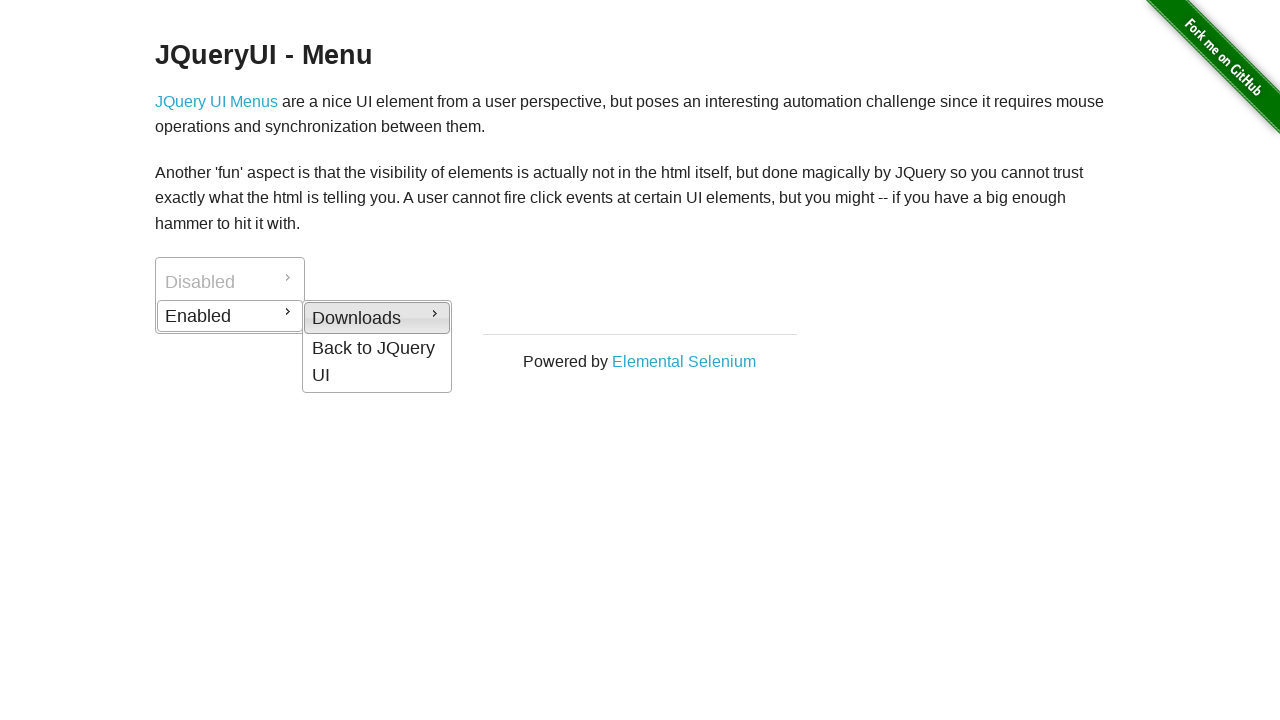

Waited for menu interaction to complete
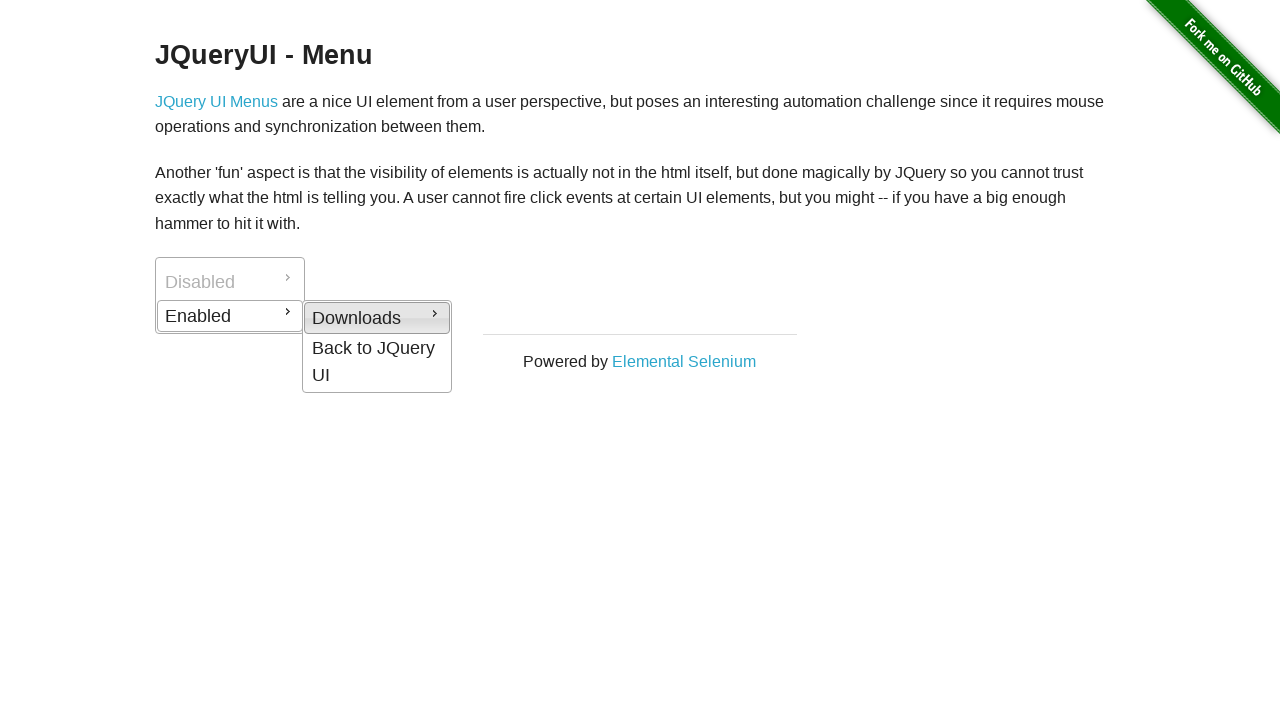

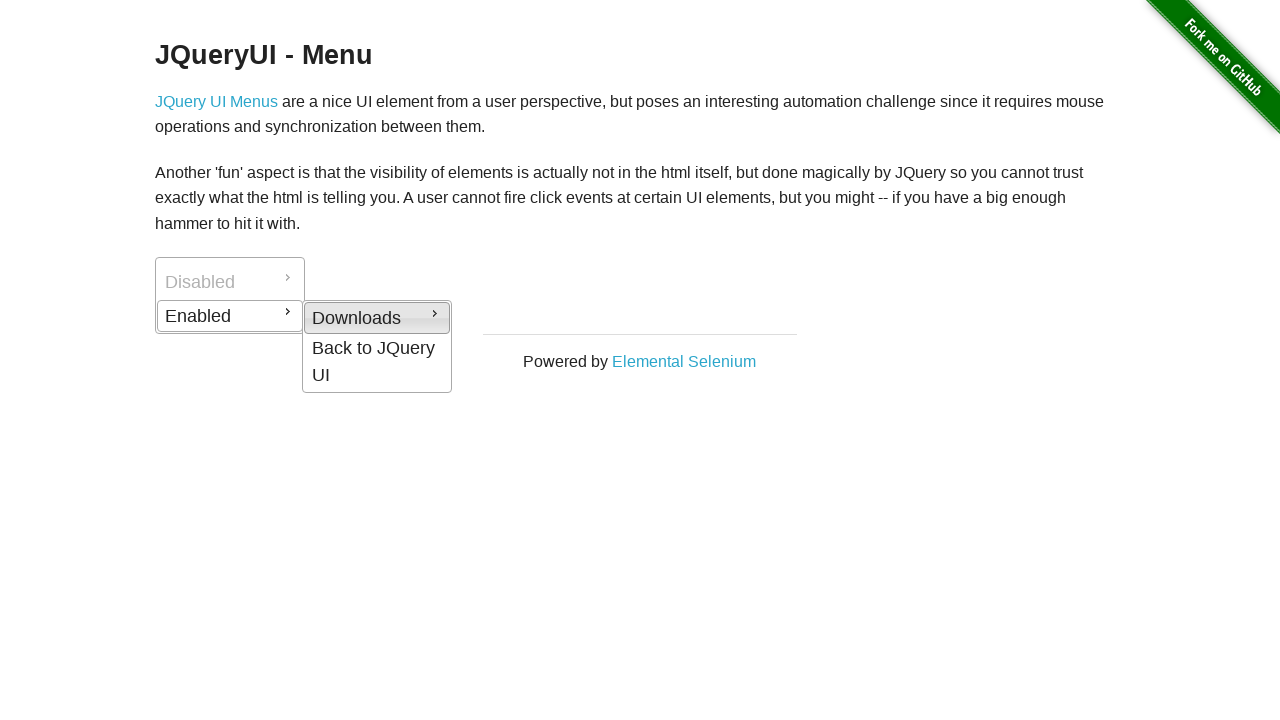